Interacts with the Elements section of DemoQA by clicking on Text Box menu item, filling out a form with name, email, and addresses, then submitting it

Starting URL: https://demoqa.com/elements

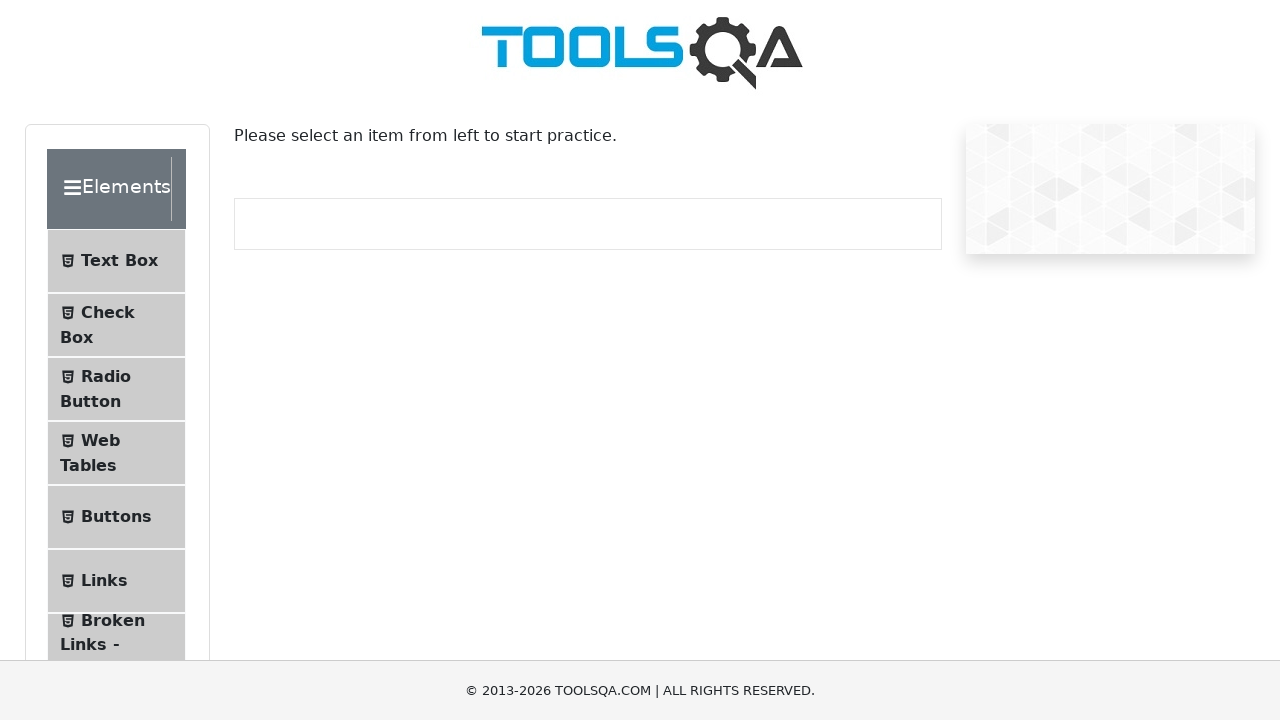

Clicked on 'Text Box' menu item at (119, 261) on xpath=//span[text()="Text Box"]
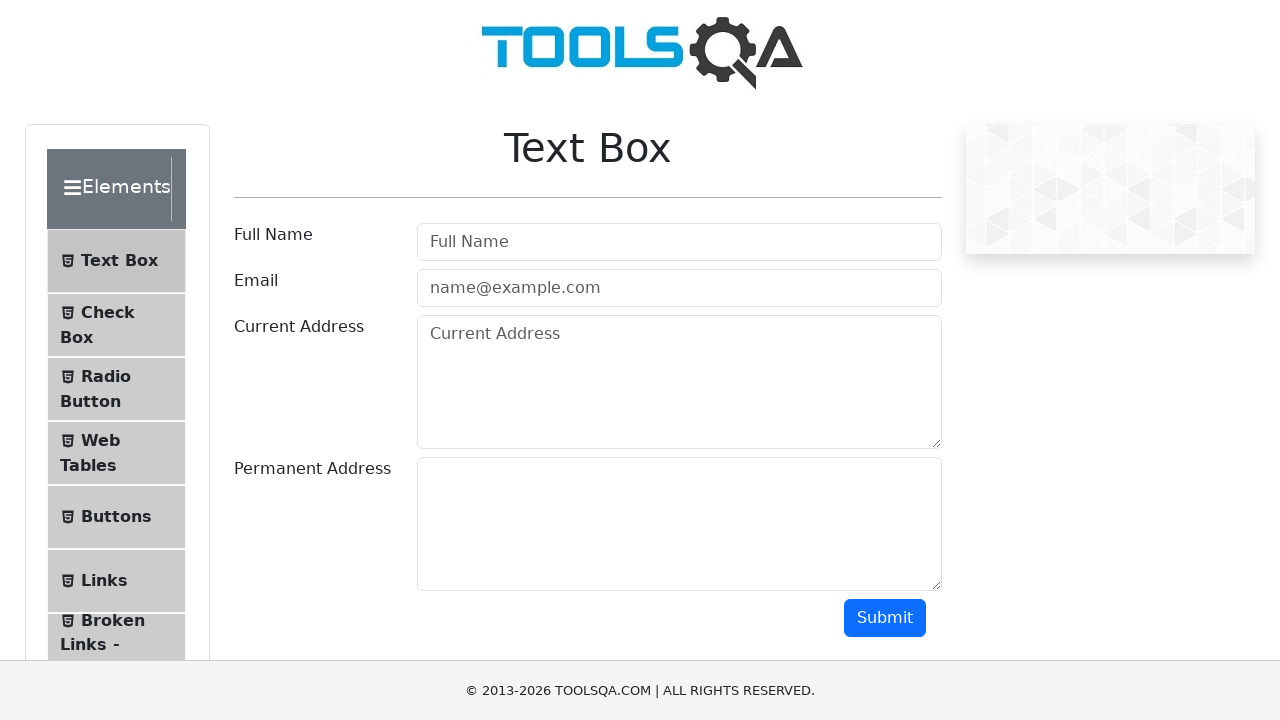

Form fields loaded and ready
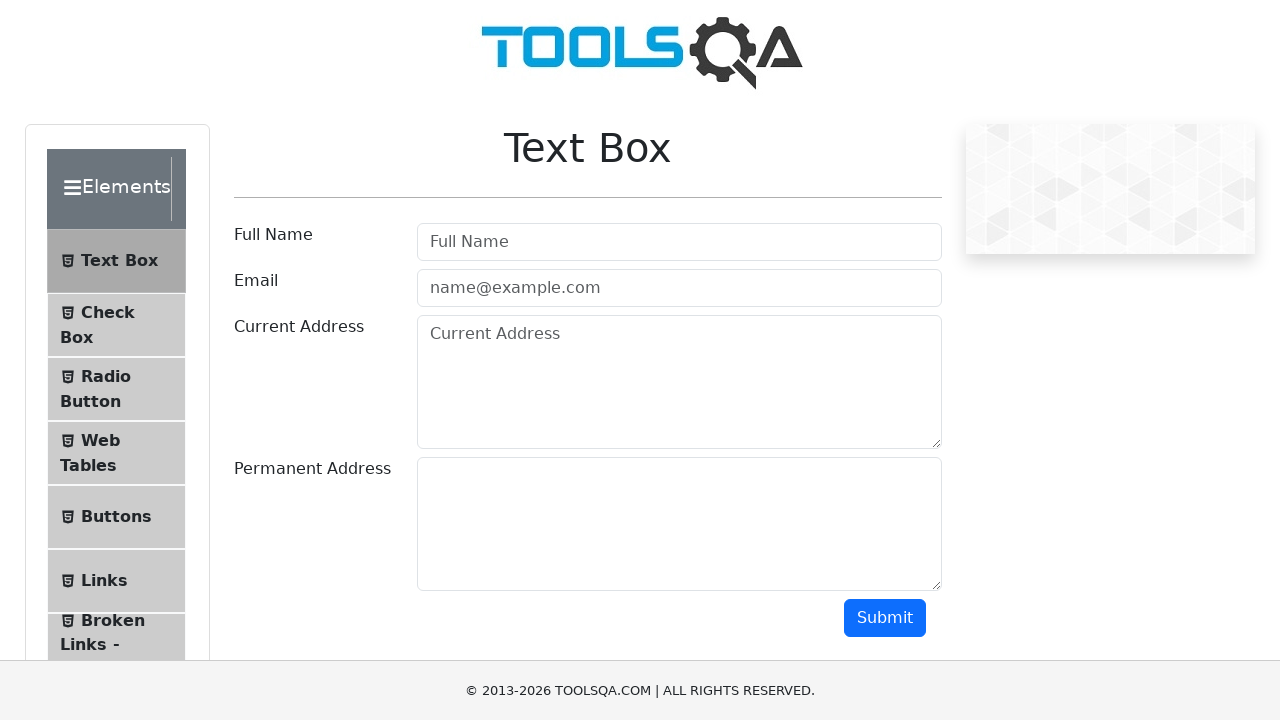

Filled userName field with 'John Doe' on #userName
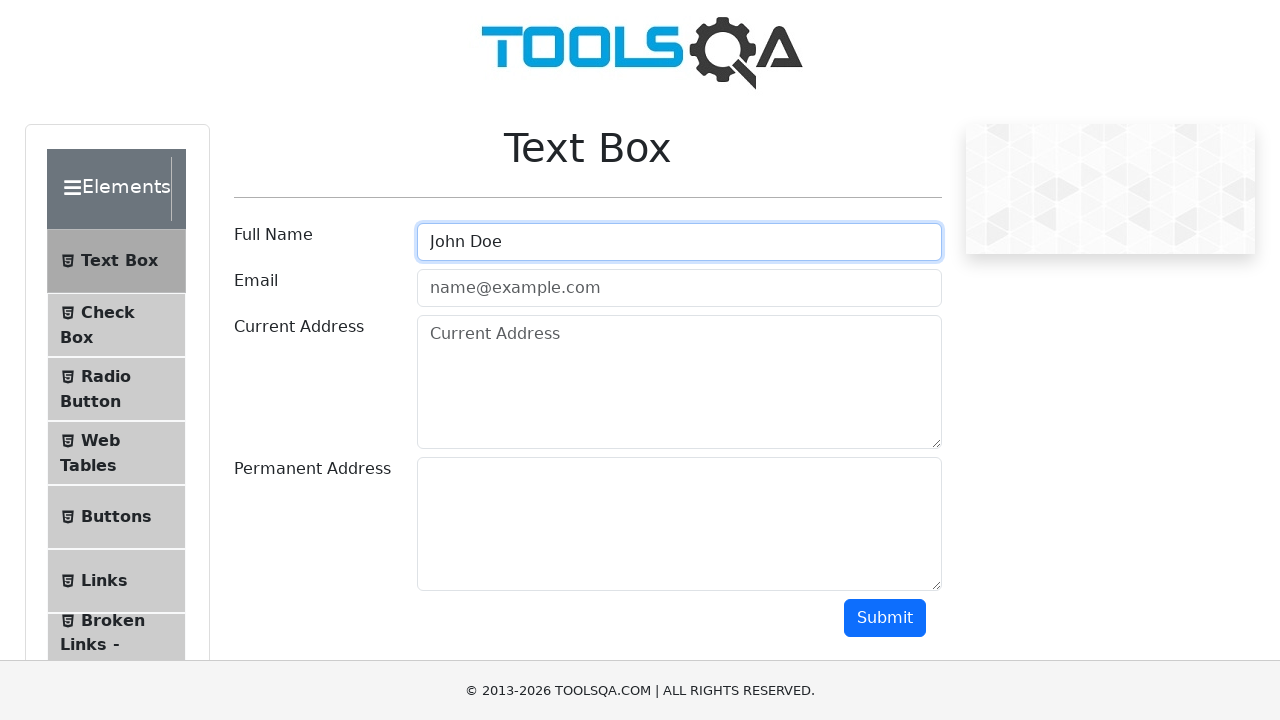

Filled userEmail field with 'john.doe@example.com' on #userEmail
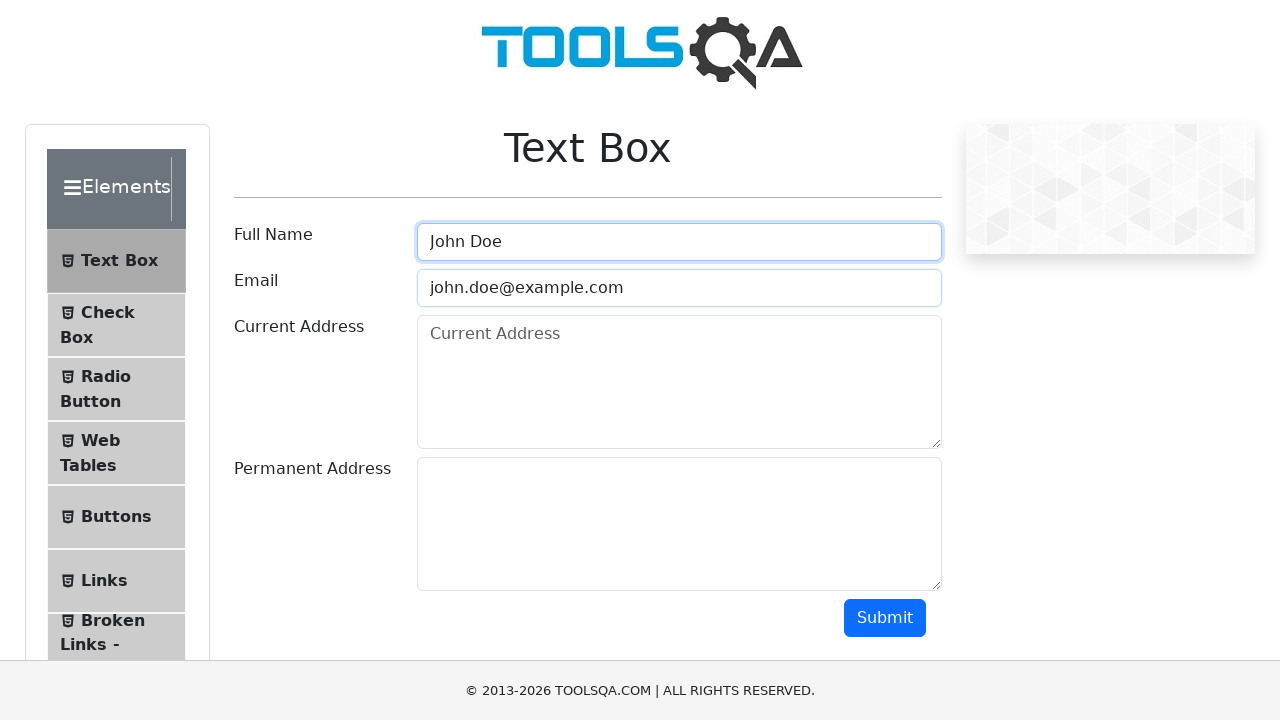

Filled currentAddress field with '123 Current St, Current City' on #currentAddress
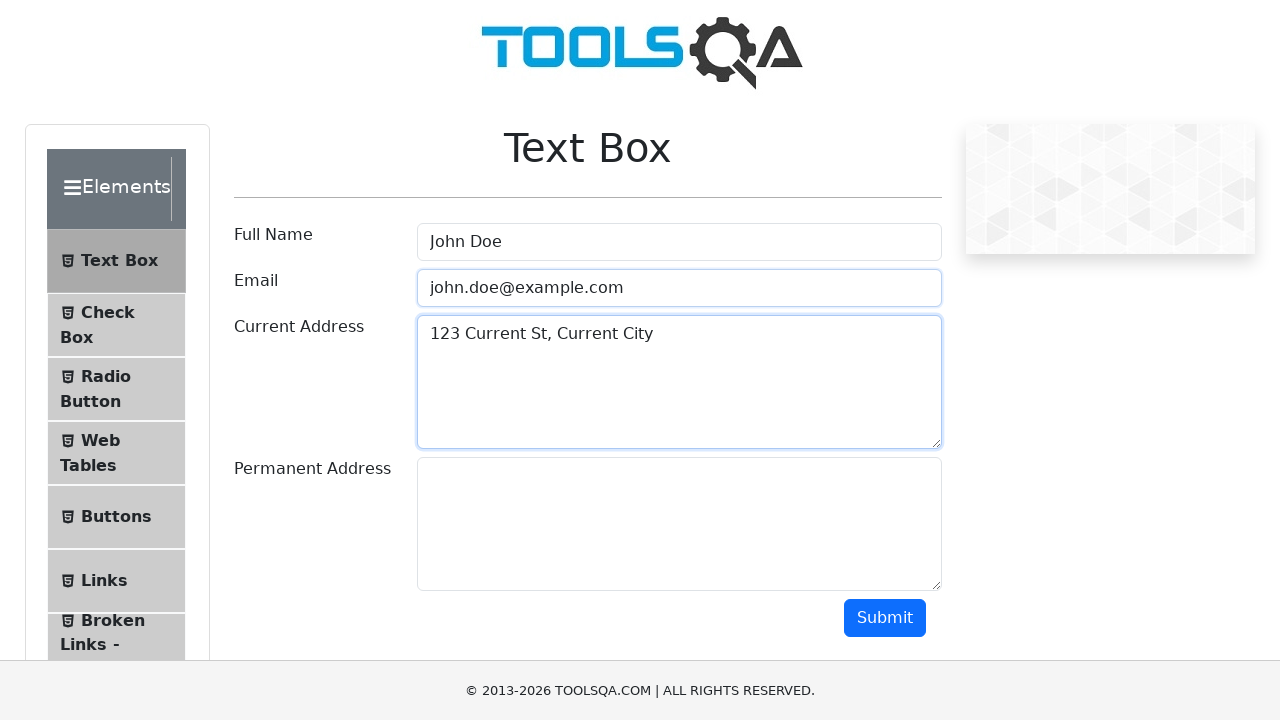

Filled permanentAddress field with '456 Permanent St, Permanent City' on #permanentAddress
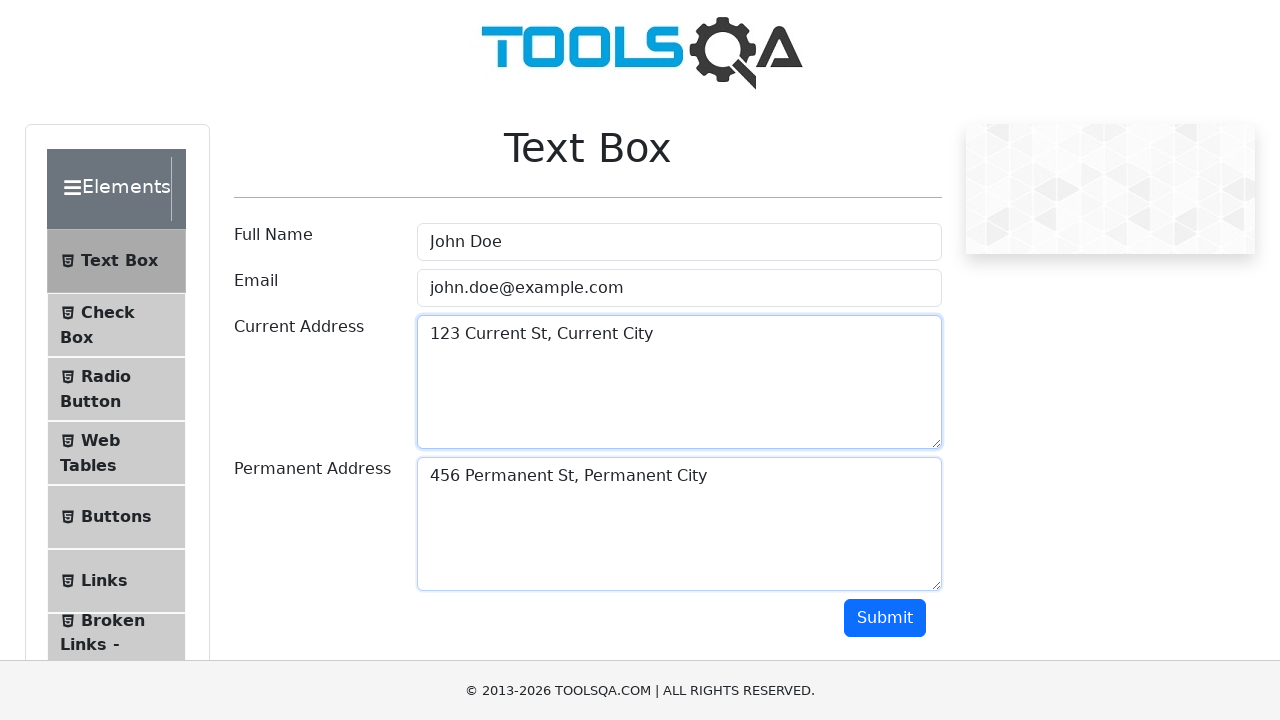

Clicked submit button to submit the form at (885, 618) on #submit
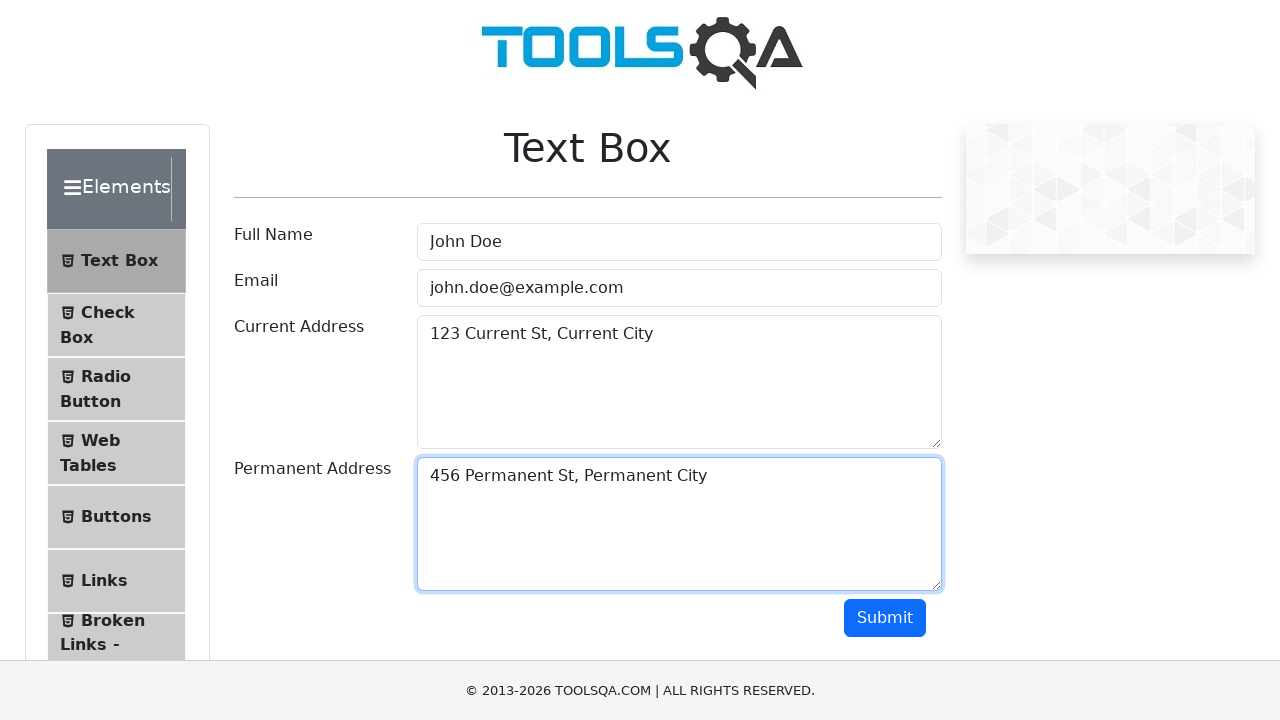

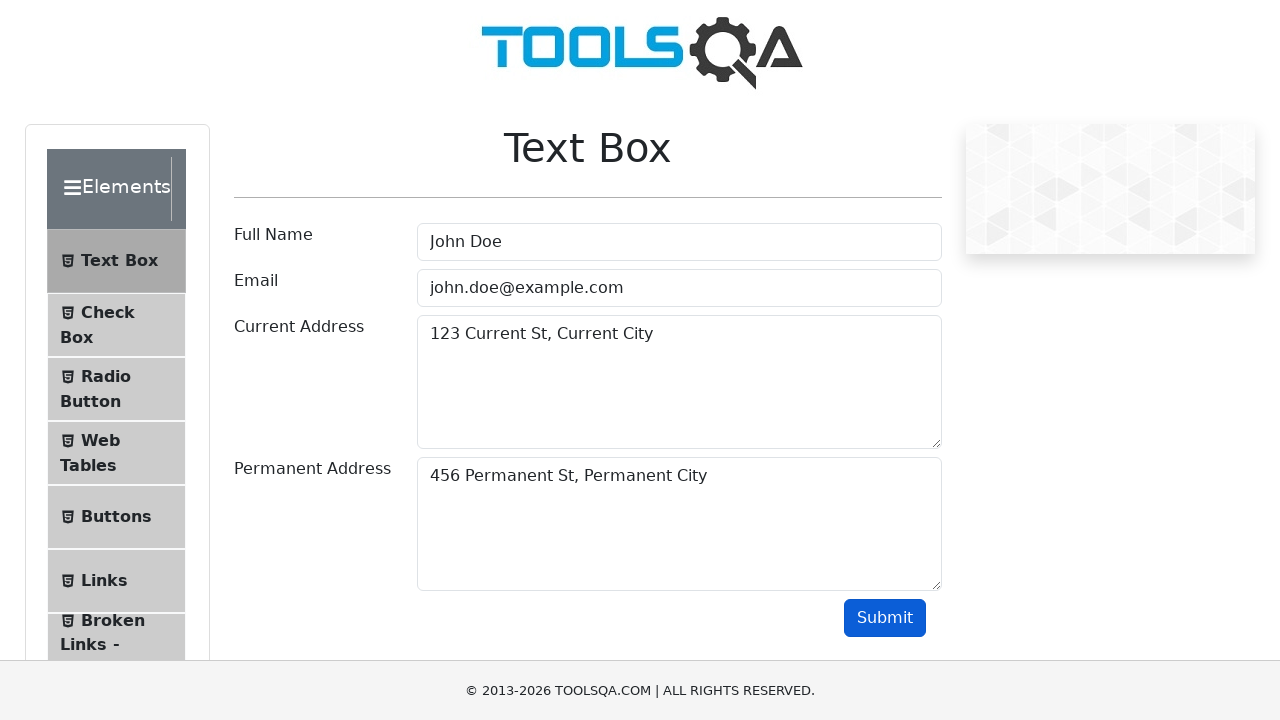